Tests checkbox and radio button interactions by clicking to toggle their states and verifying selection changes

Starting URL: https://bonigarcia.dev/selenium-webdriver-java/web-form.html

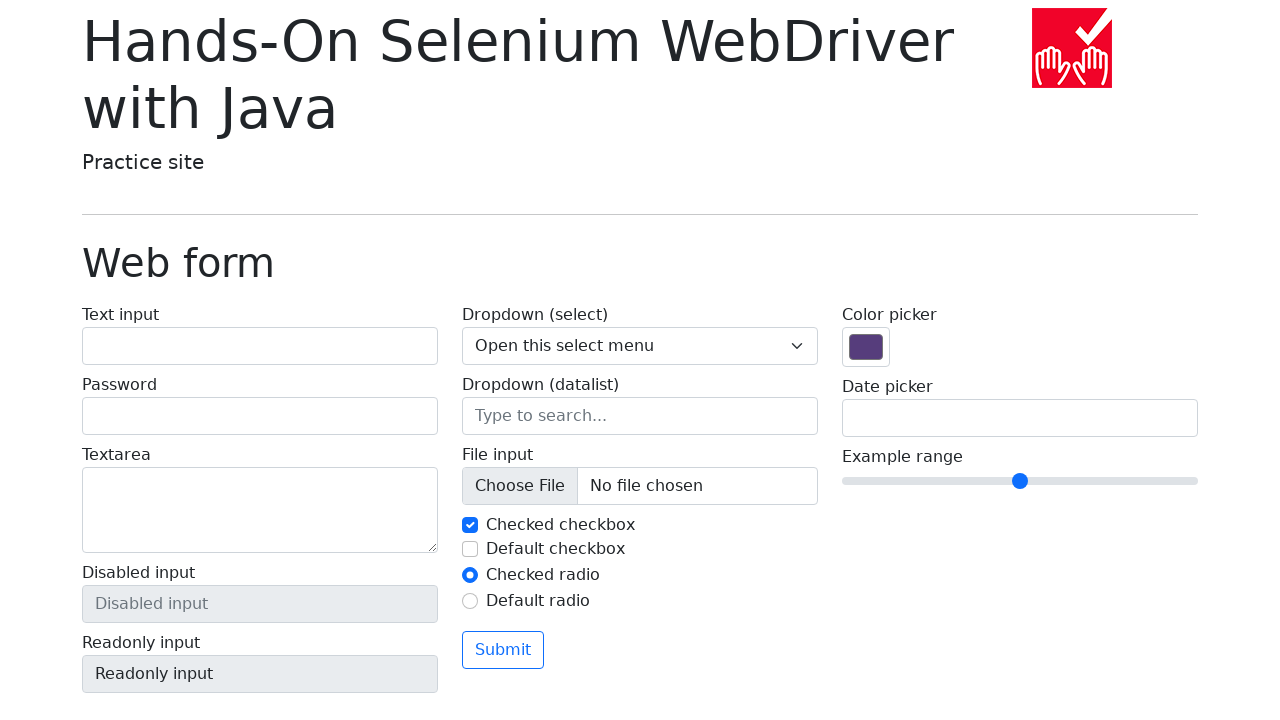

Clicked first checkbox to uncheck it at (470, 525) on #my-check-1
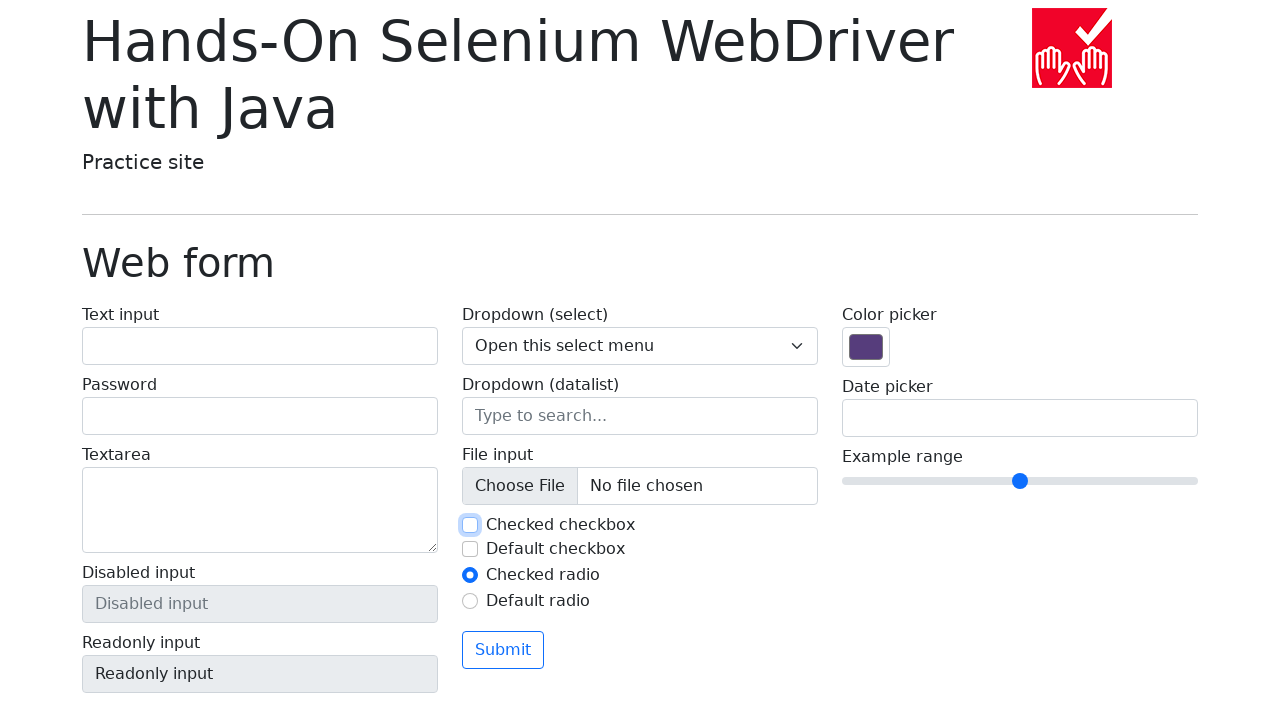

Clicked second checkbox to check it at (470, 549) on #my-check-2
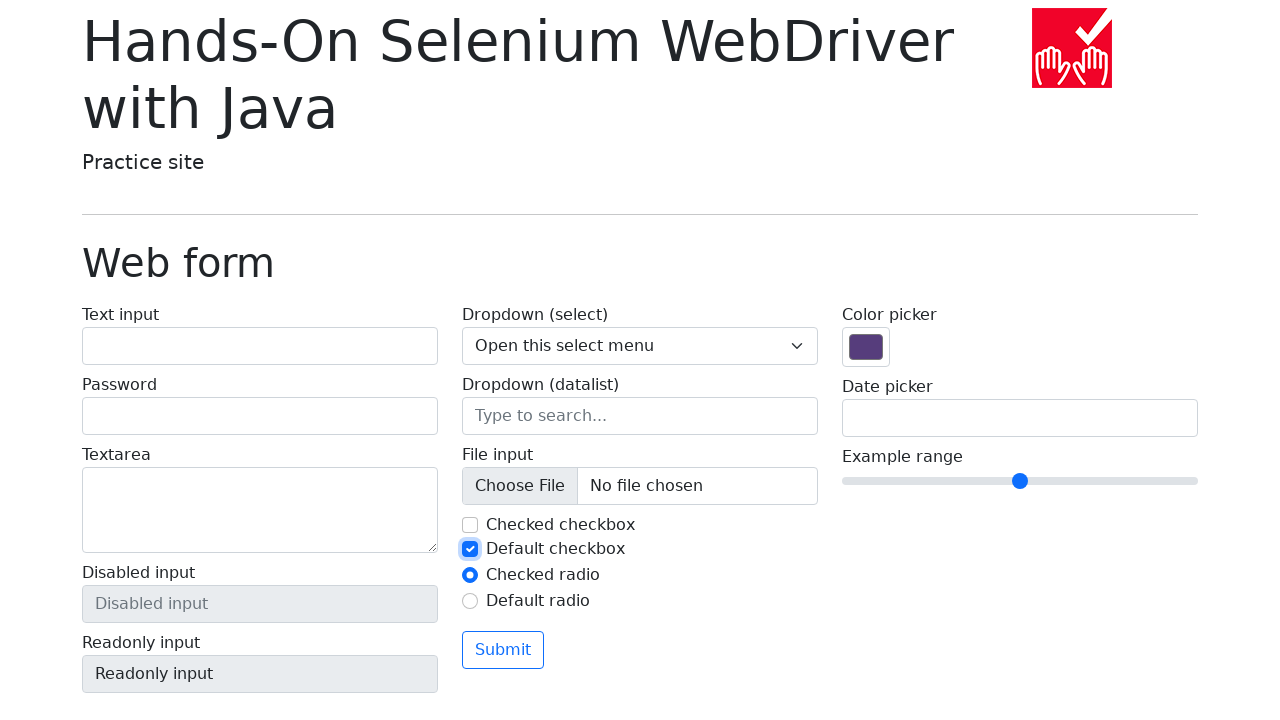

Clicked first checkbox again to re-check it at (470, 525) on #my-check-1
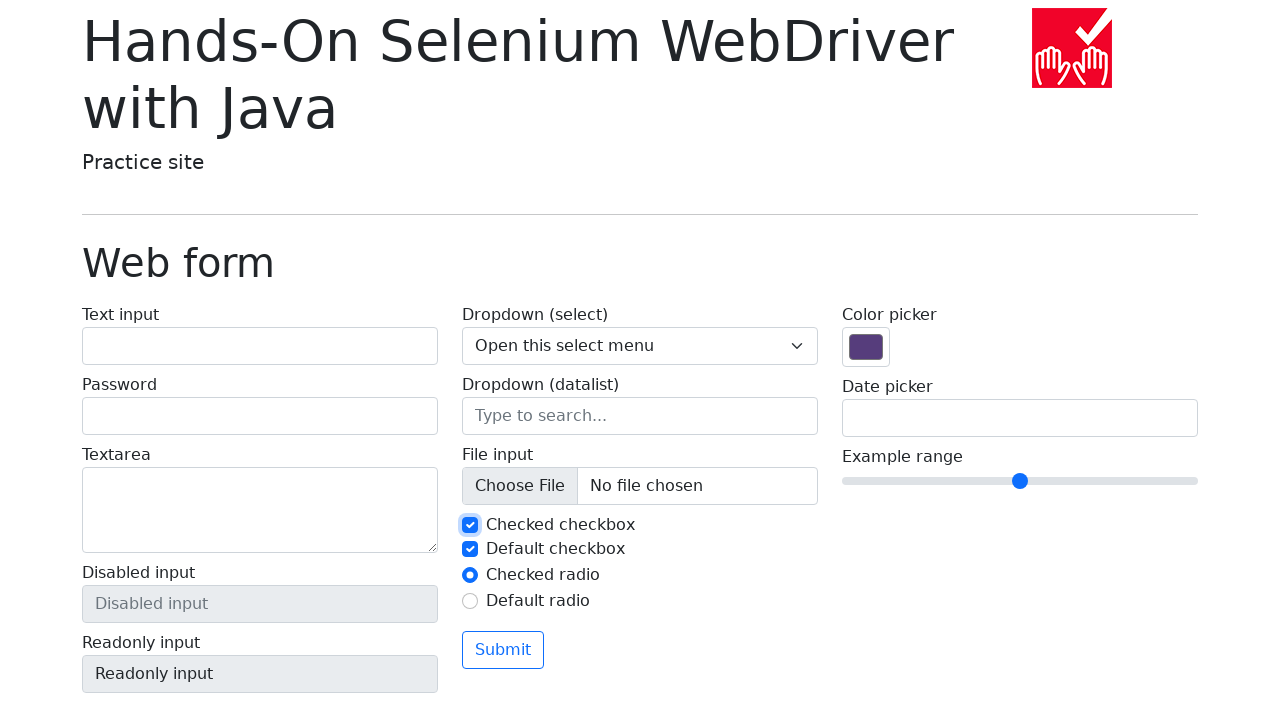

Clicked first radio button which was already selected at (470, 575) on #my-radio-1
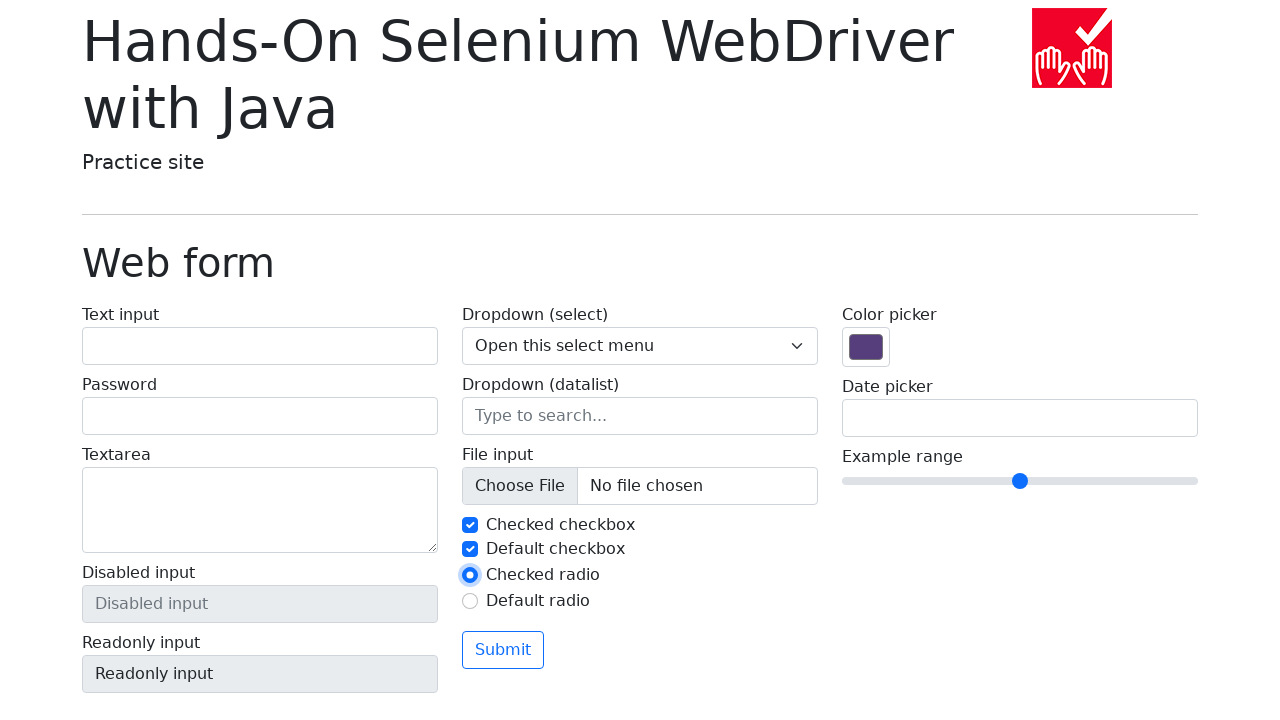

Clicked second radio button to select it at (470, 601) on #my-radio-2
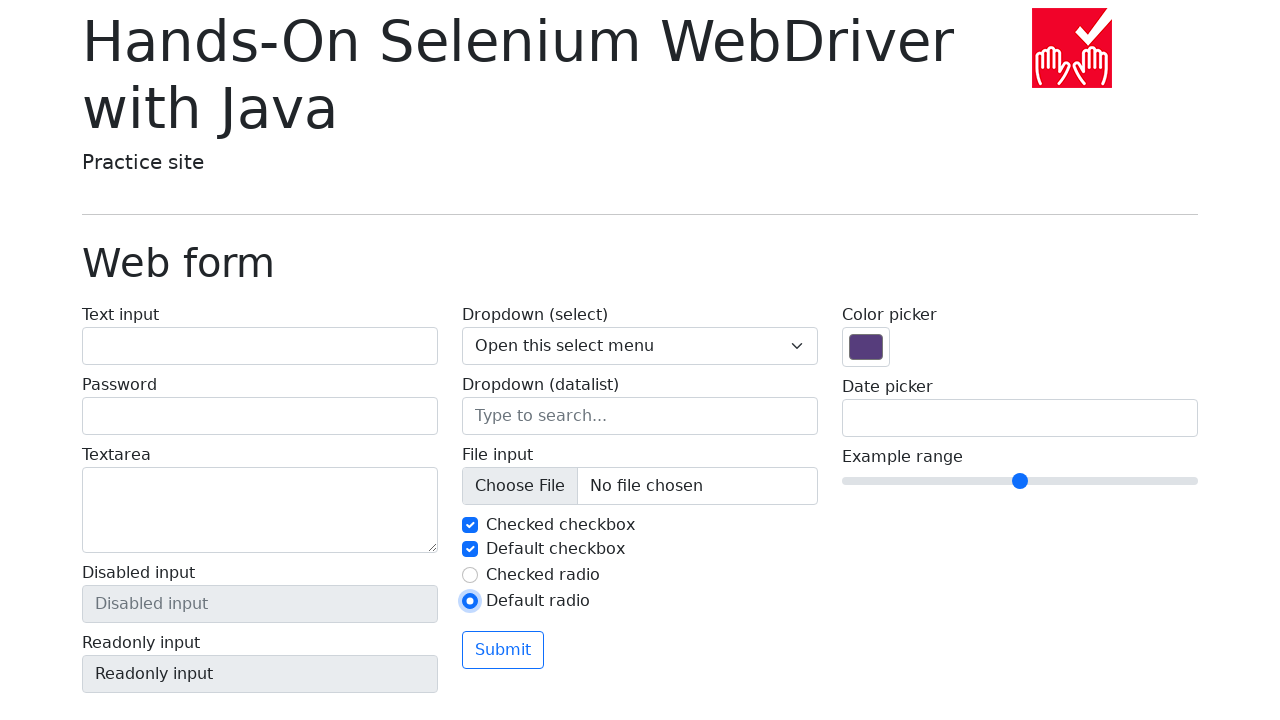

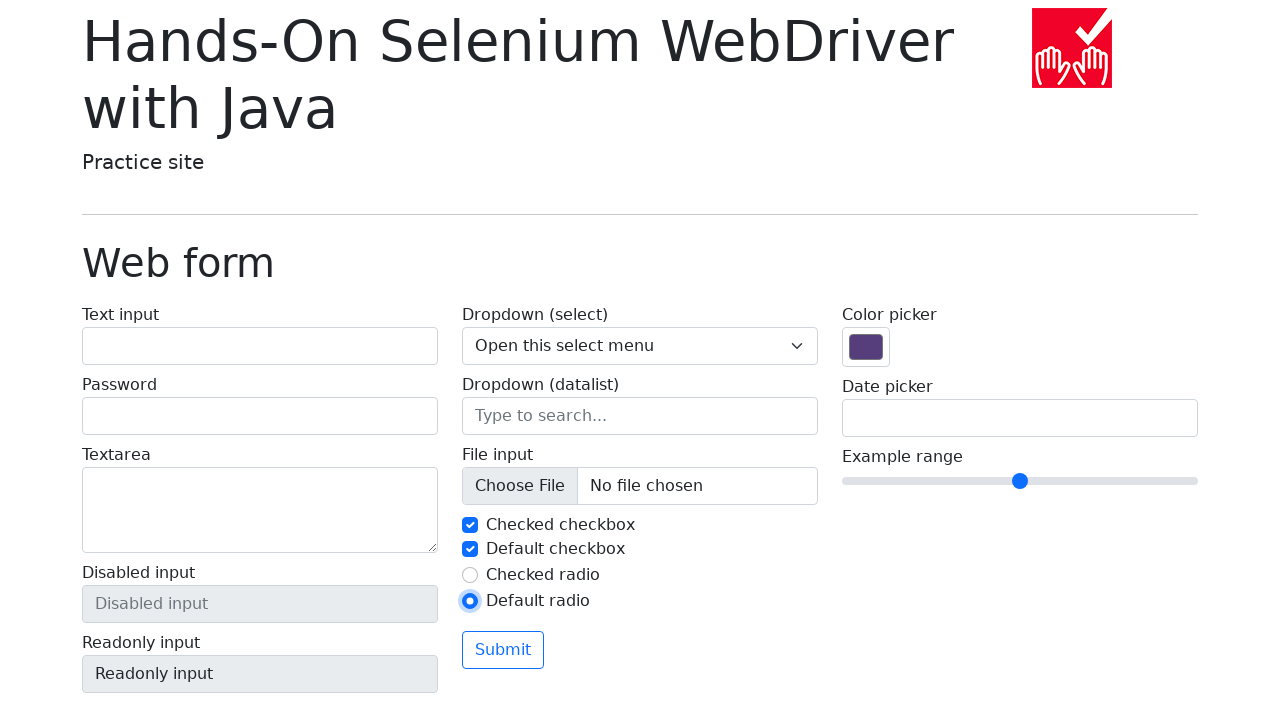